Searches for a business by entering search text in the search field

Starting URL: https://www.startlocal.com.au/

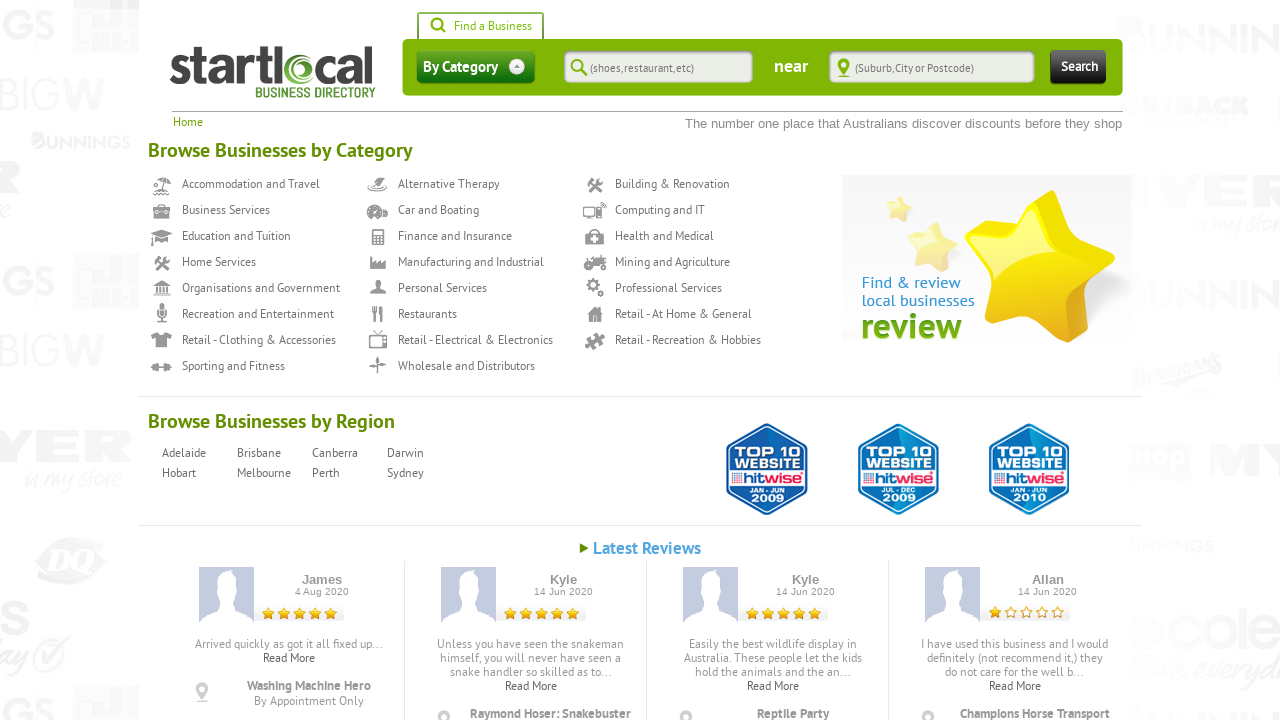

Filled search field with 'KFC' to search for business on (//input[@type='text'])[2]
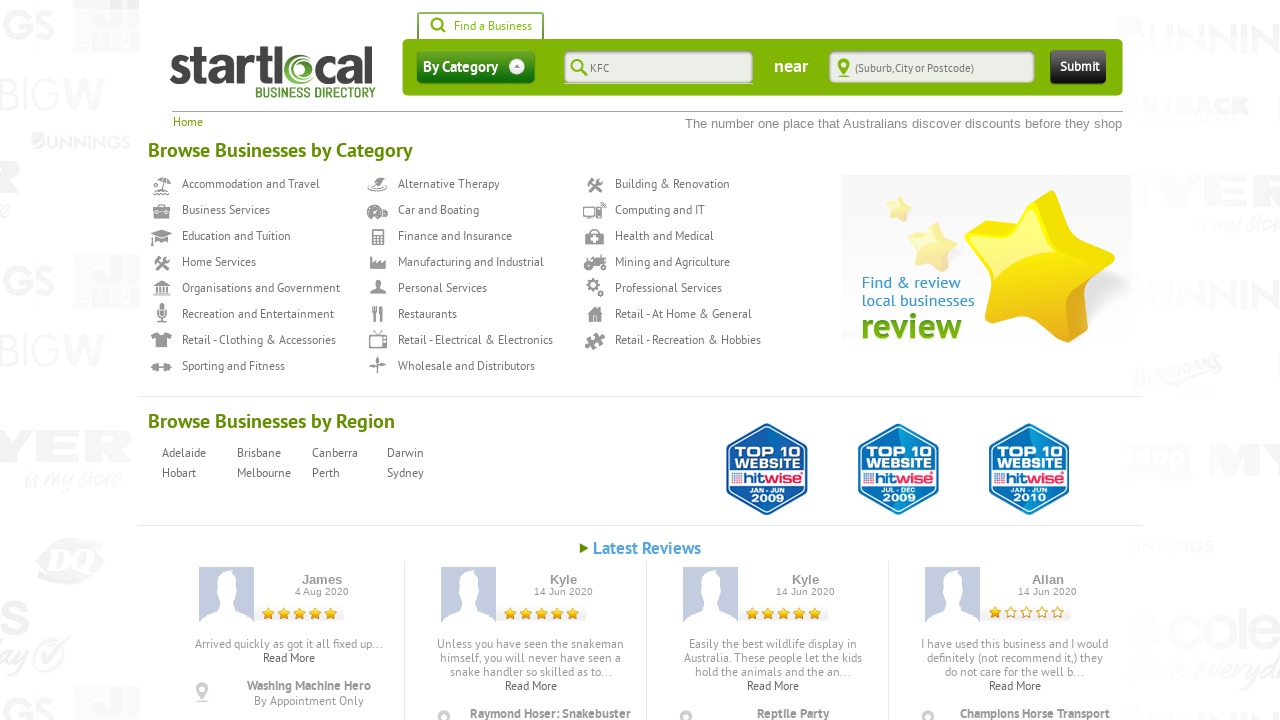

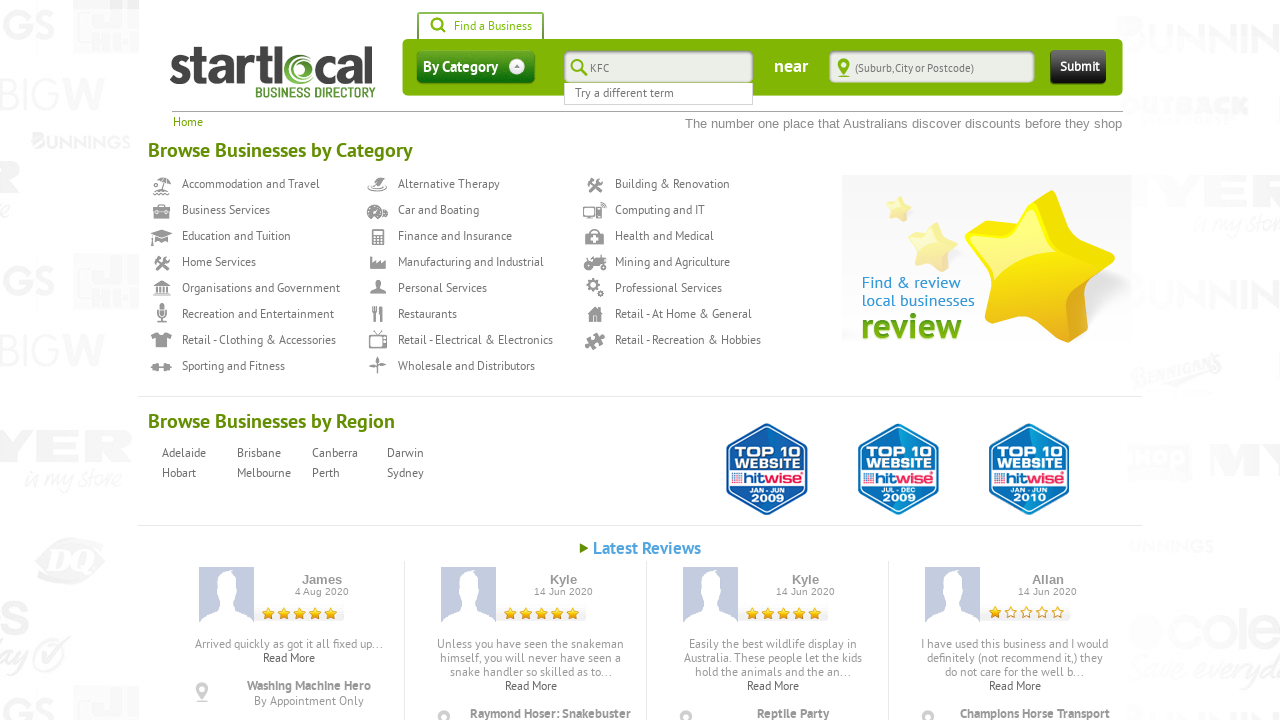